Tests button clicking functionality by clicking multiple buttons and verifying the results

Starting URL: https://savkk.github.io/selenium-practice/

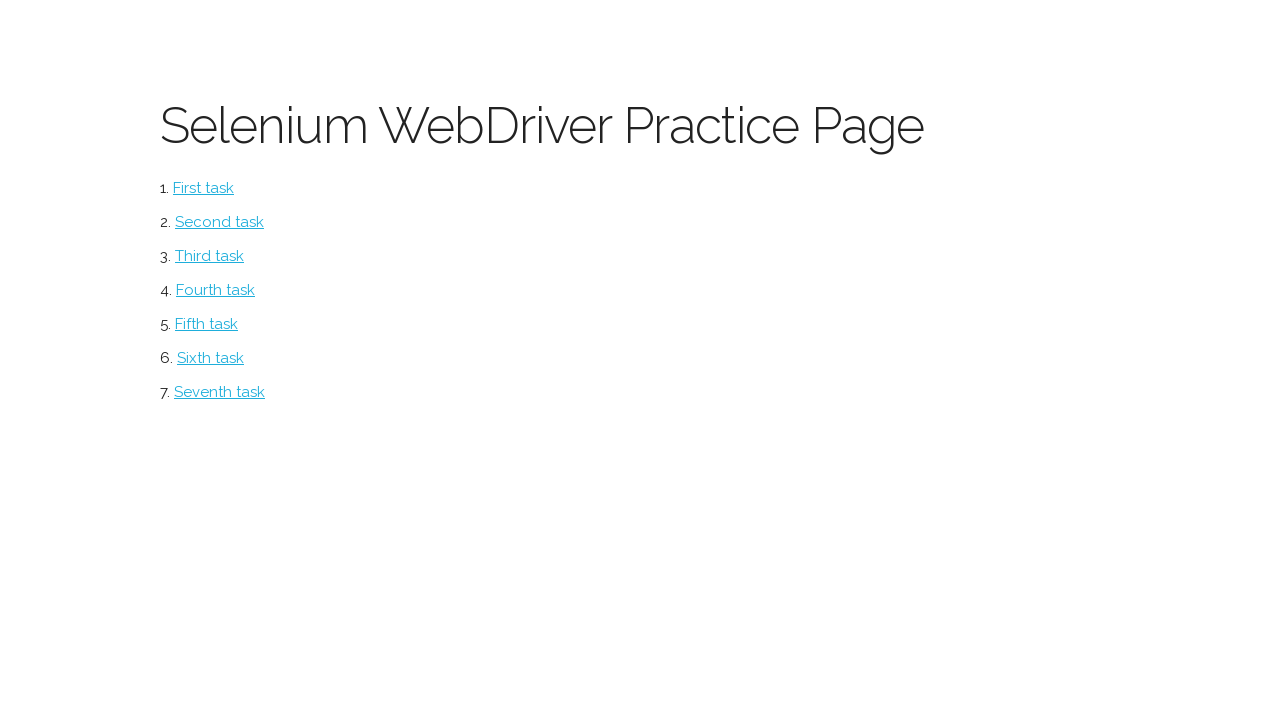

Clicked the button task at (204, 188) on #button
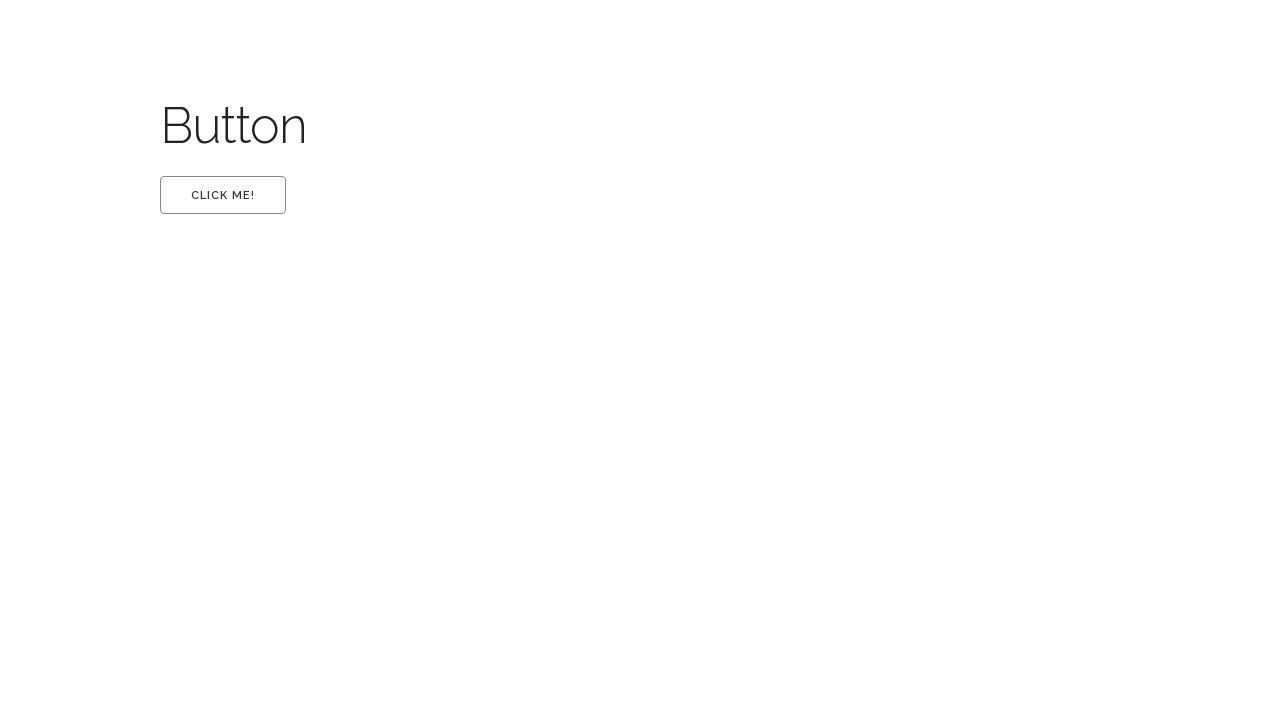

Clicked the first button at (223, 195) on #first
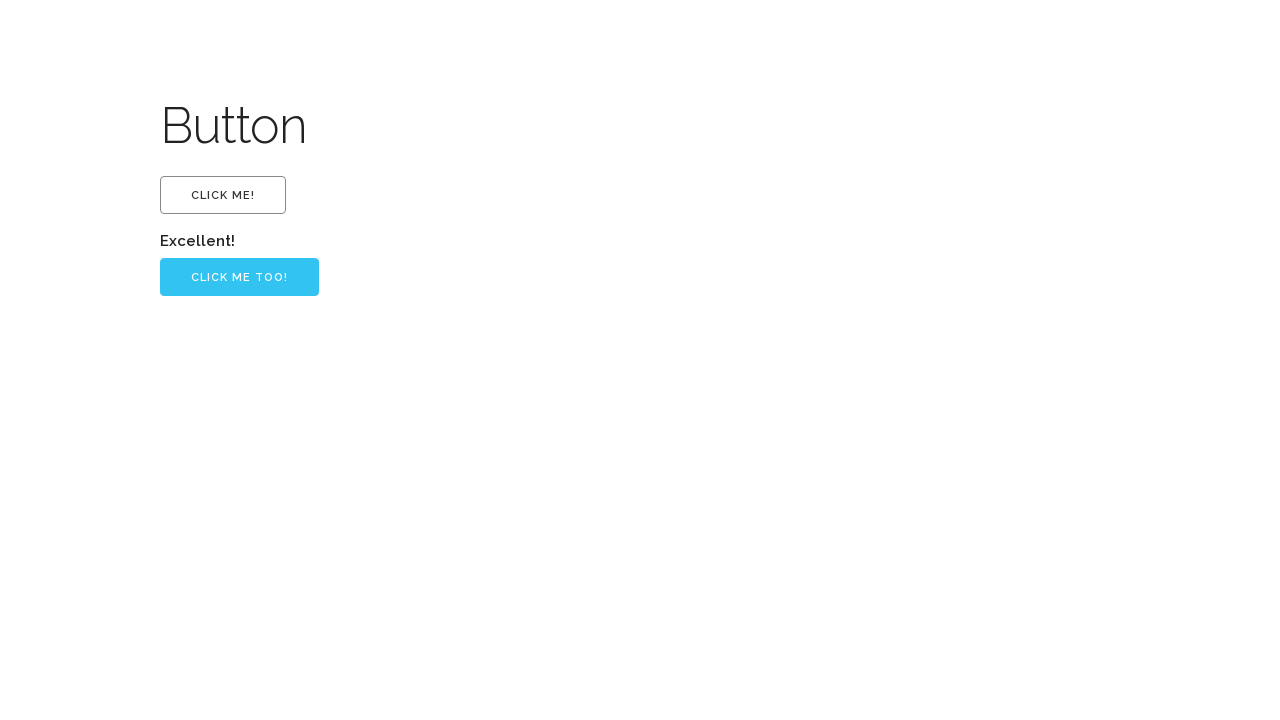

Clicked the 'Click me too!' button at (240, 277) on input[type='button']
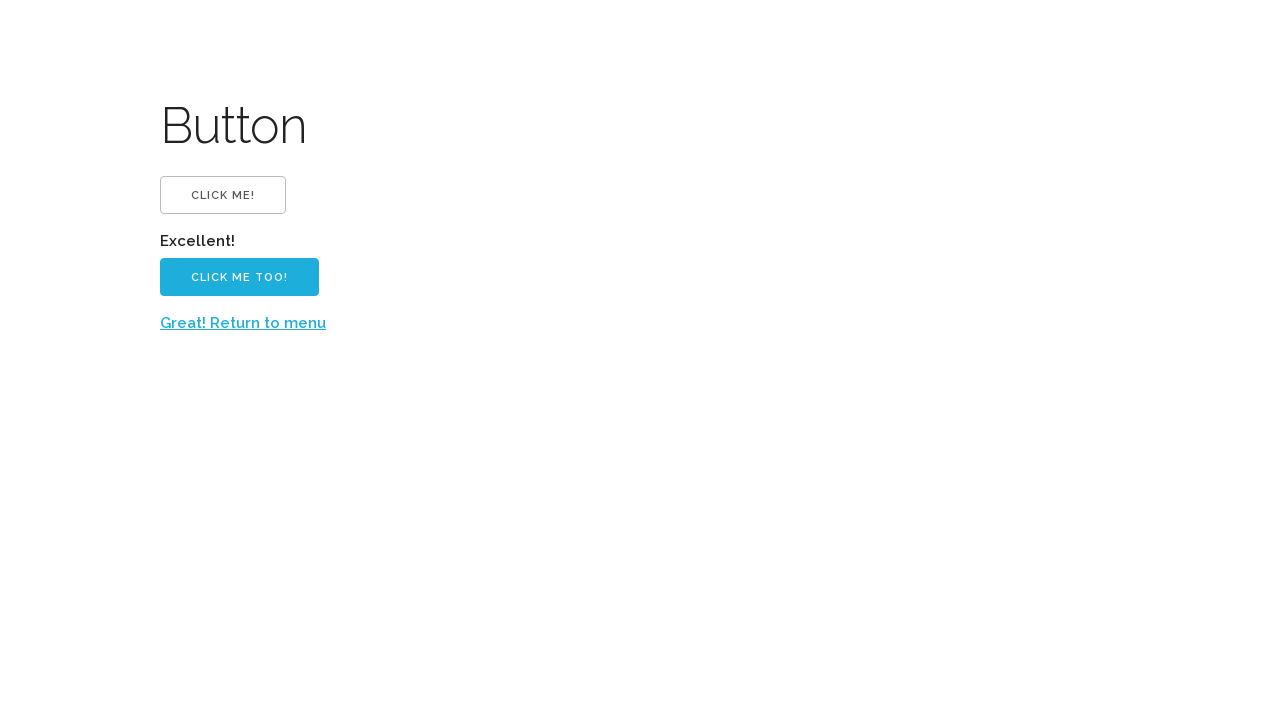

Clicked the 'Great! Return to menu' link at (243, 323) on text=Great! Return to menu
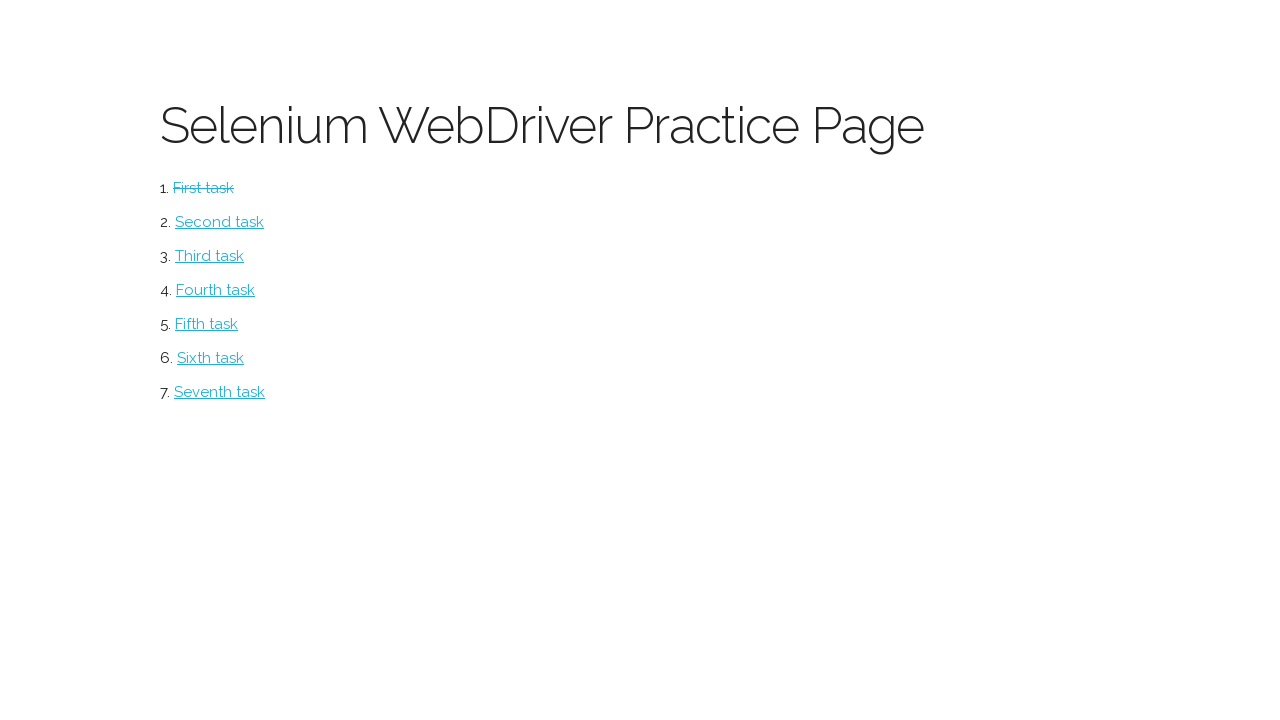

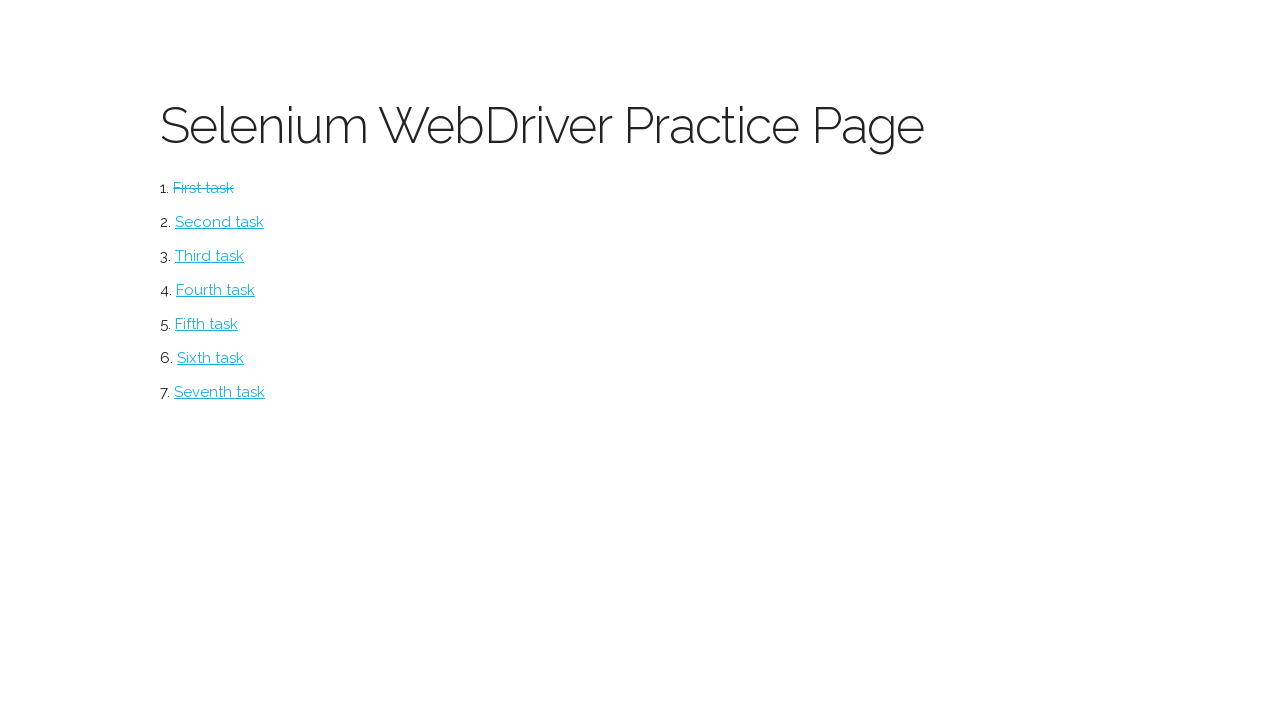